Tests mouse hover functionality by hovering over an element to reveal a dropdown menu and clicking on the "Reload" option

Starting URL: https://rahulshettyacademy.com/AutomationPractice/

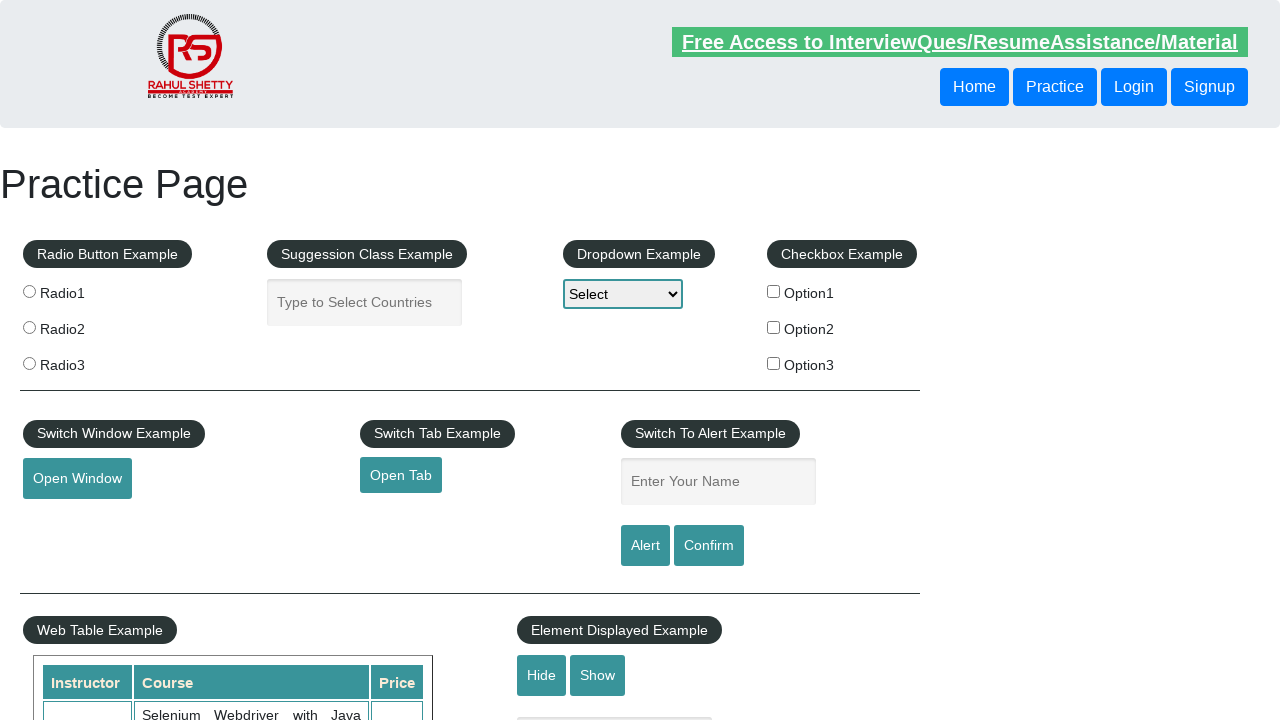

Hovered over mouse hover button to reveal dropdown menu at (83, 361) on #mousehover
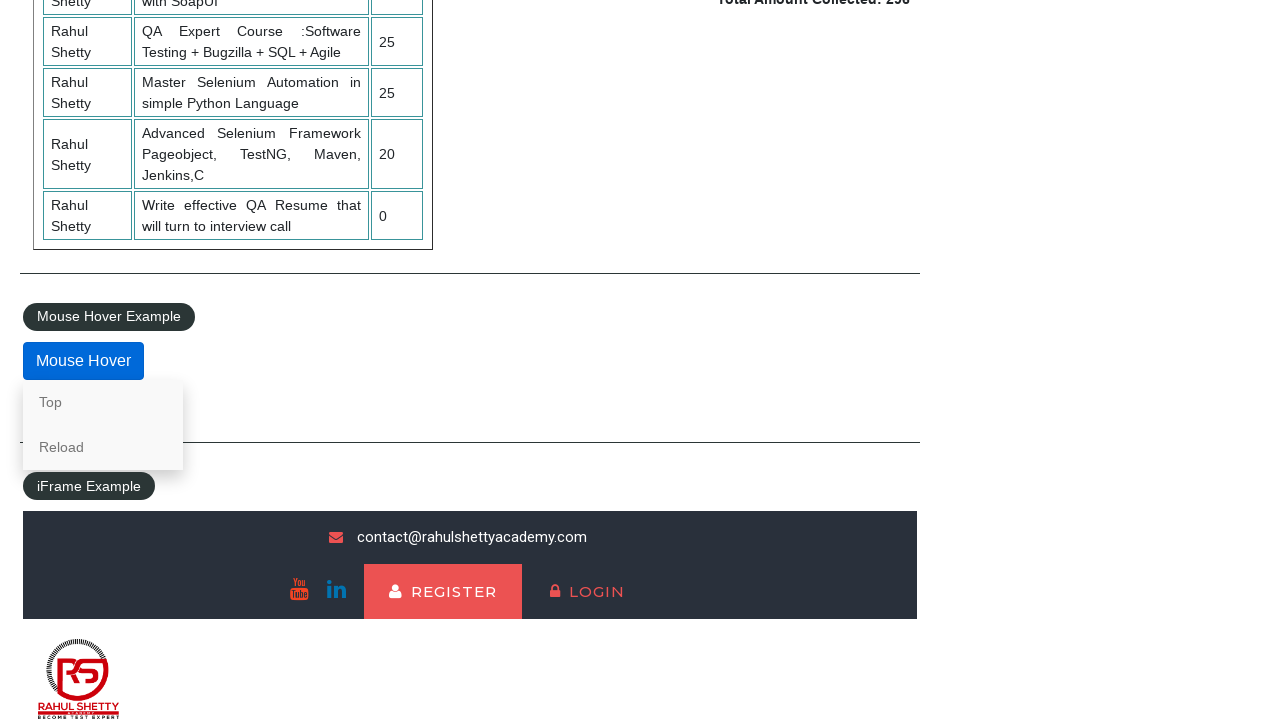

Clicked on Reload option in dropdown menu at (103, 447) on text=Reload
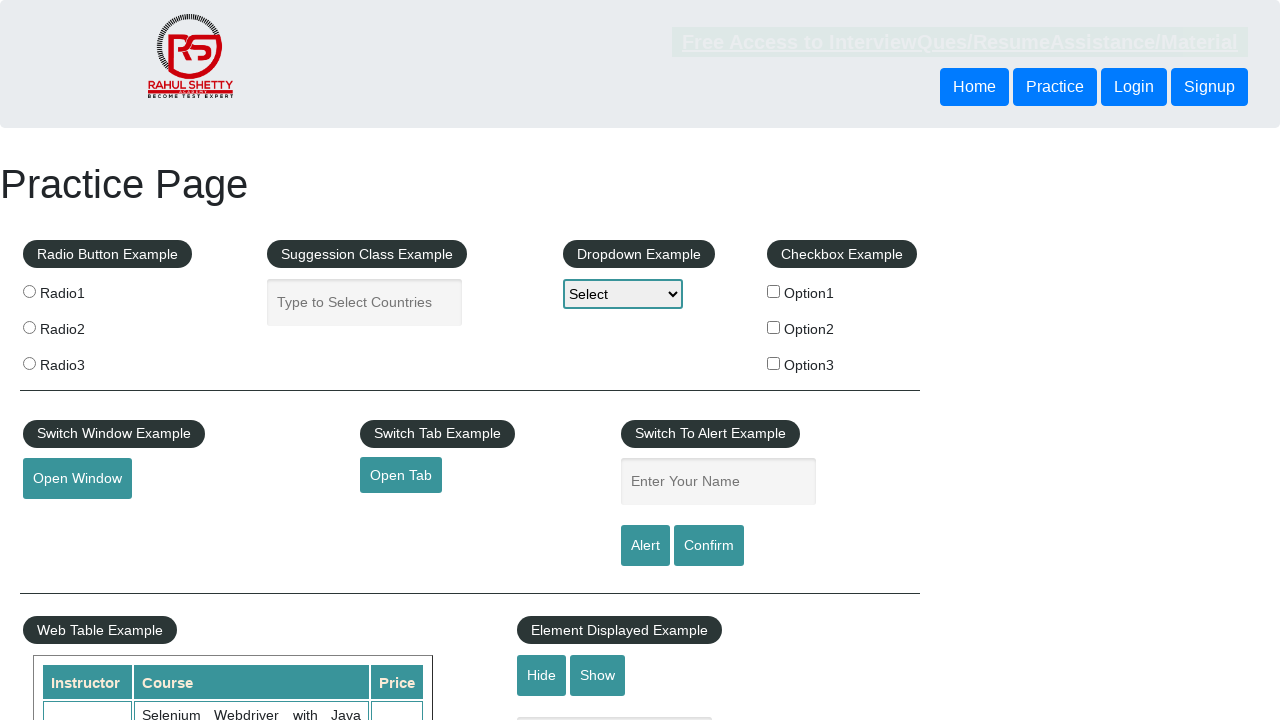

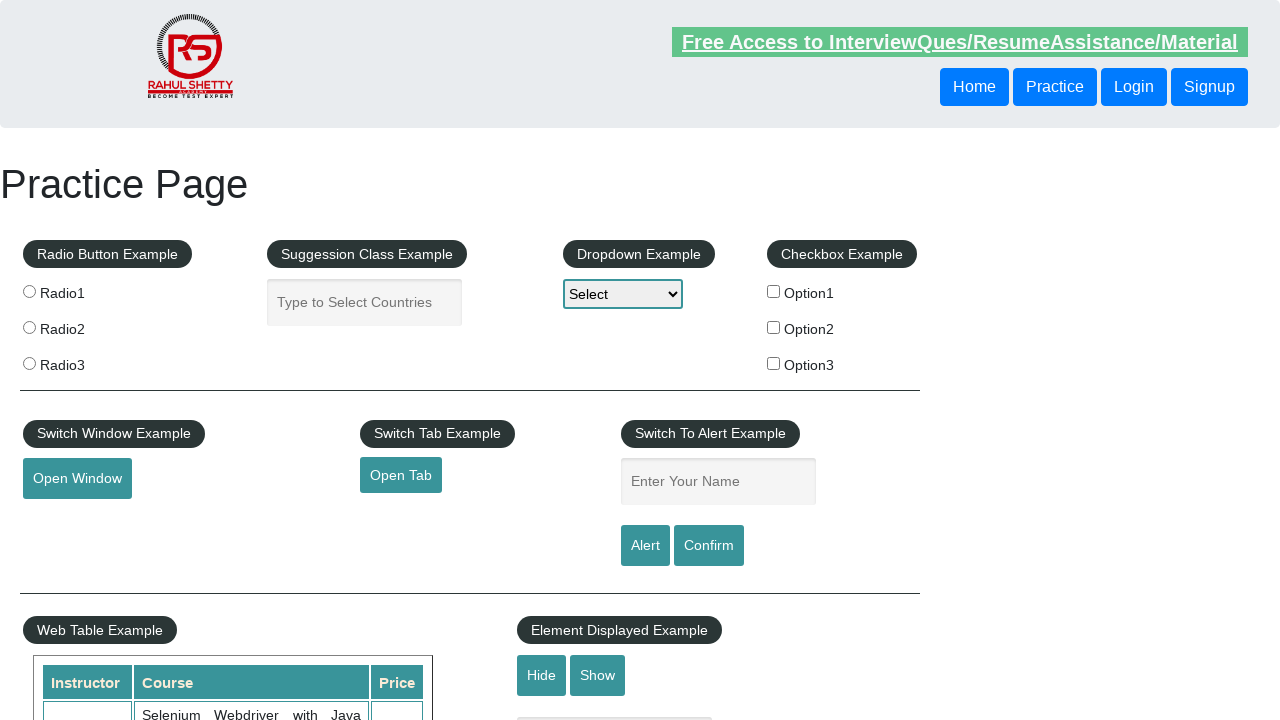